Tests window switching functionality by clicking a button to open a new tab, switching between window handles, and returning to the original window

Starting URL: https://formy-project.herokuapp.com/switch-window

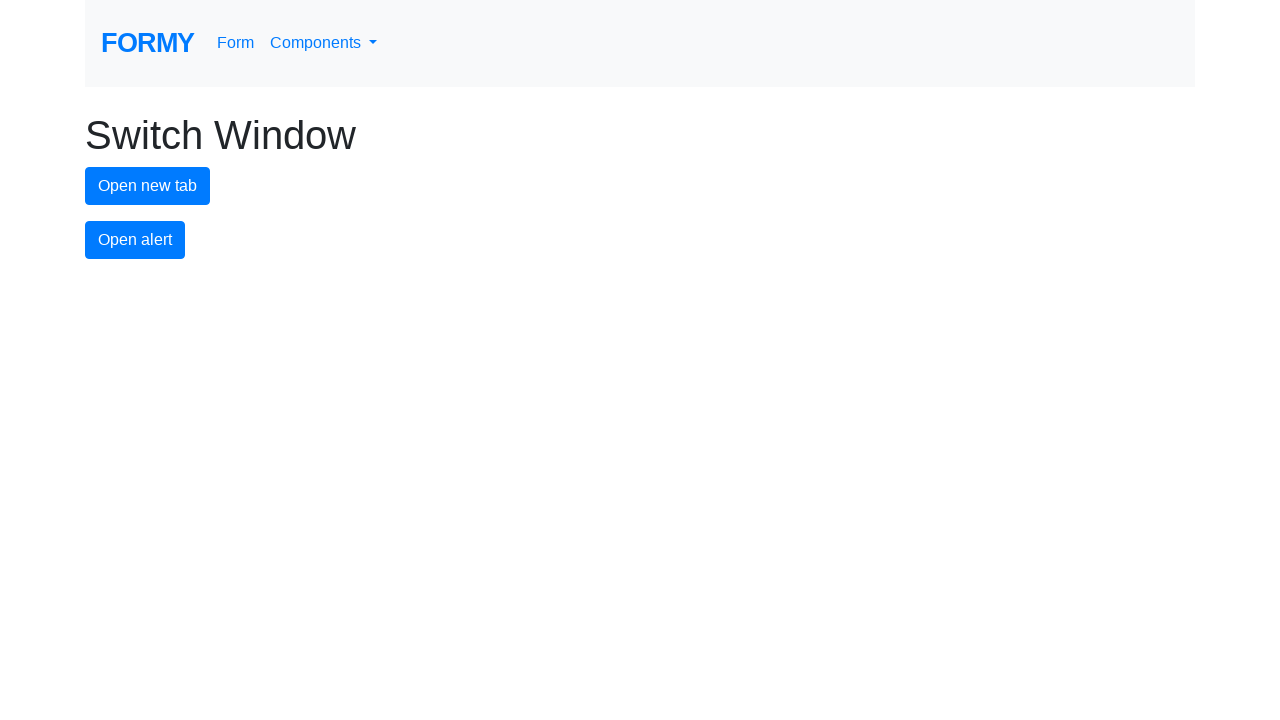

Clicked the new tab button to open a new window at (148, 186) on #new-tab-button
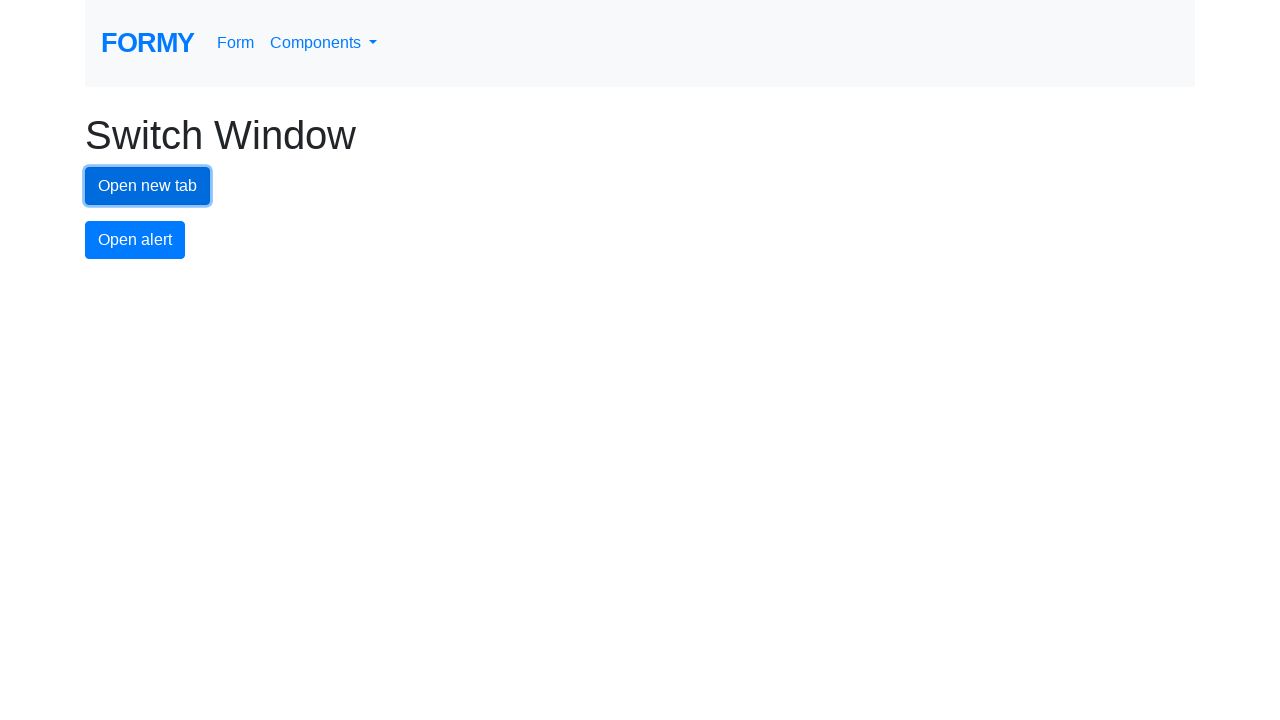

Waited 1000ms for new tab to open
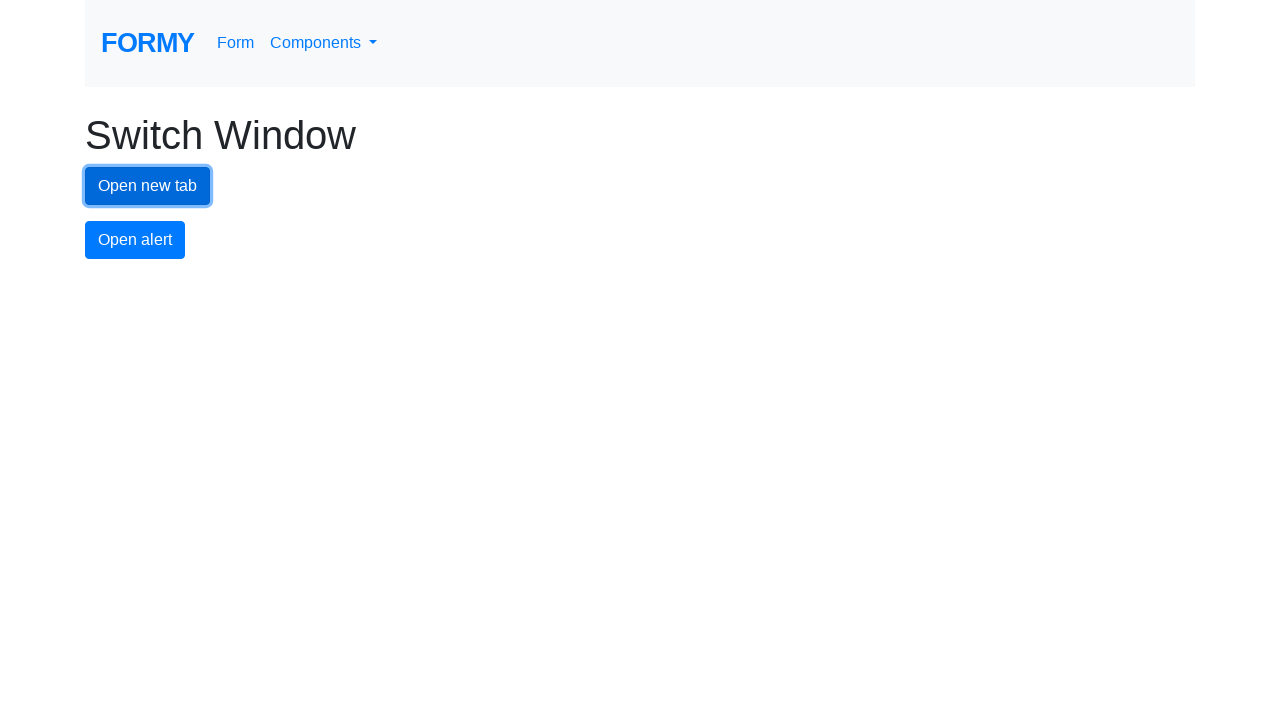

Retrieved all pages from browser context
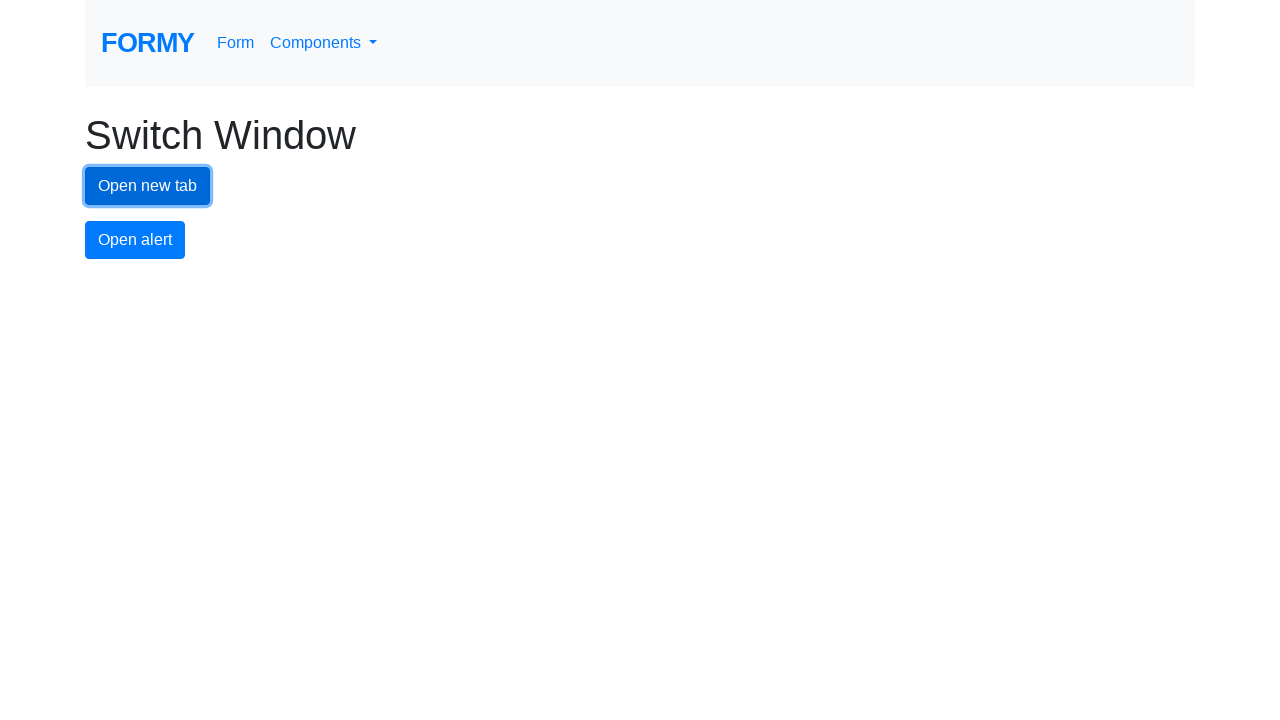

Identified new page as the last opened window
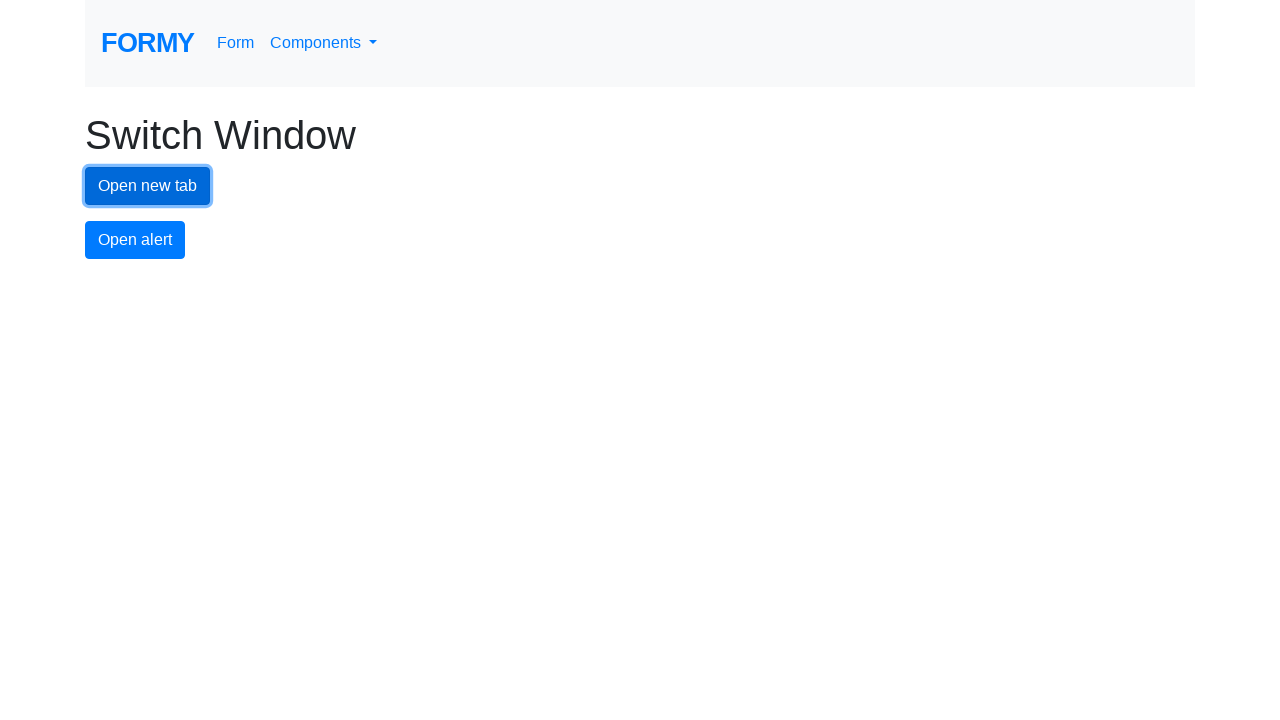

Switched to new tab window
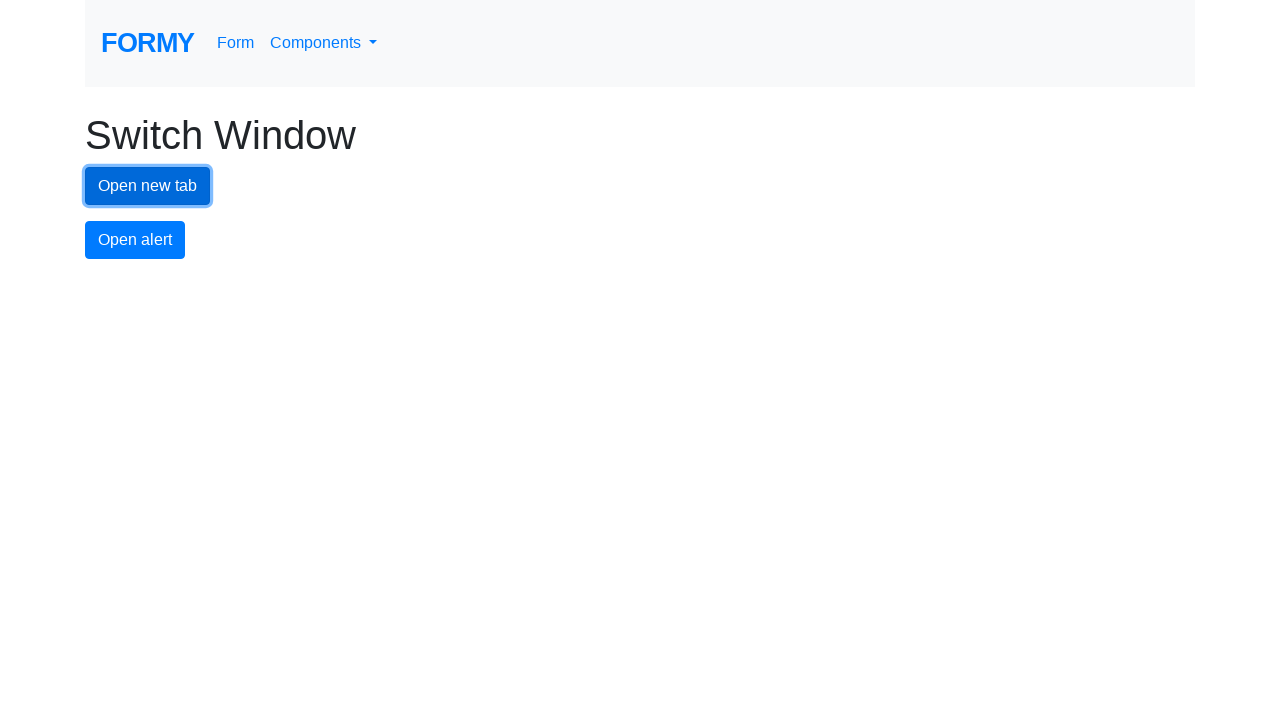

Switched back to original window
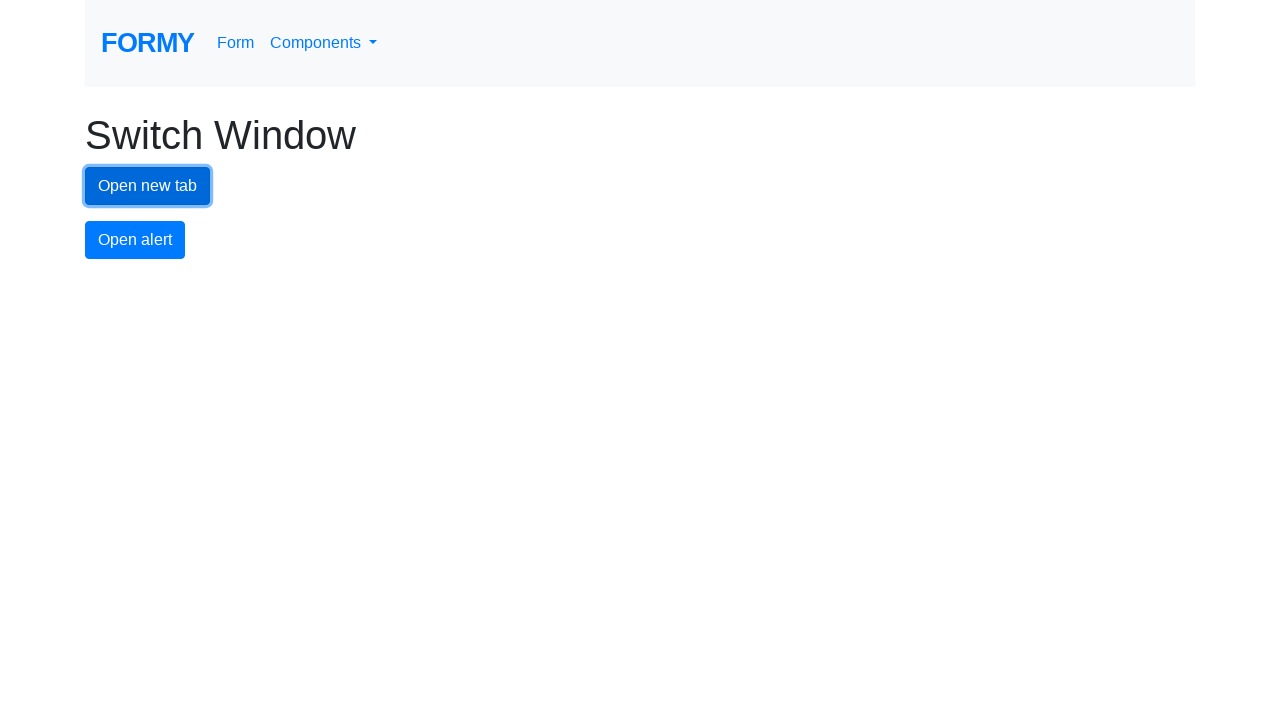

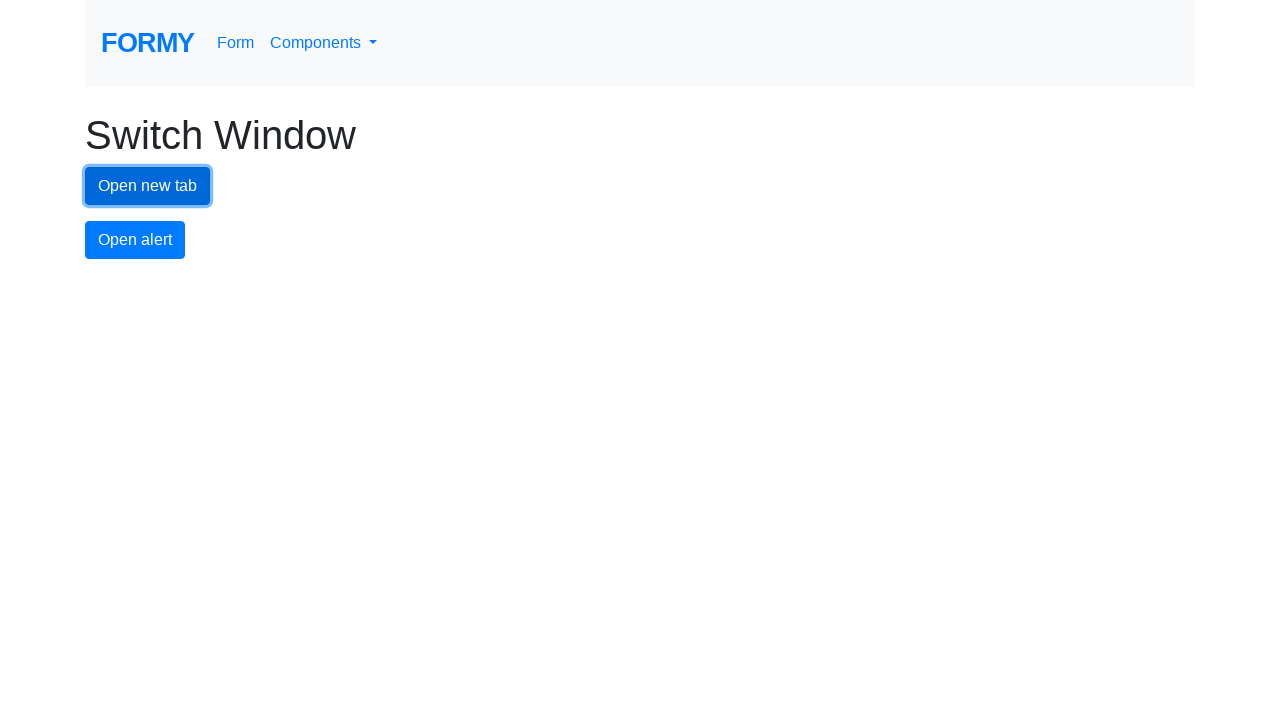